Tests dropdown selection functionality by selecting options using different methods (by index, by visible text, and by value)

Starting URL: https://rahulshettyacademy.com/dropdownsPractise/

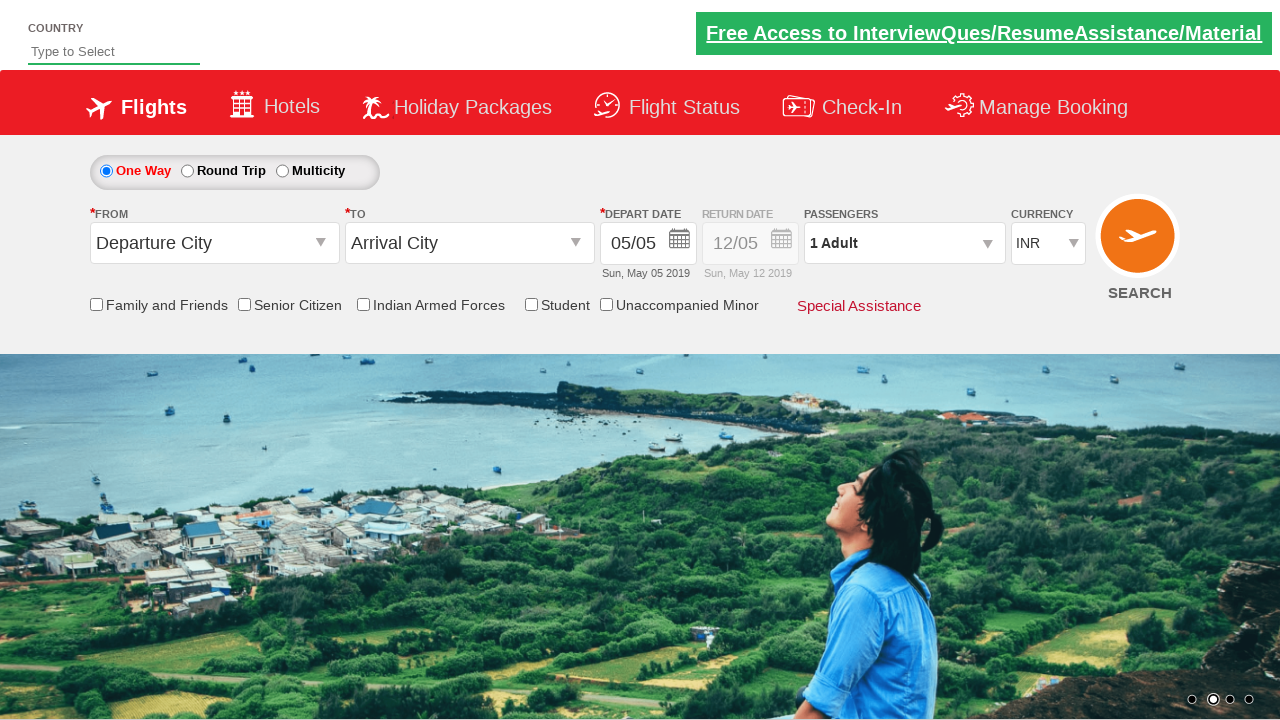

Selected dropdown option by index 2 (3rd option) on #ctl00_mainContent_DropDownListCurrency
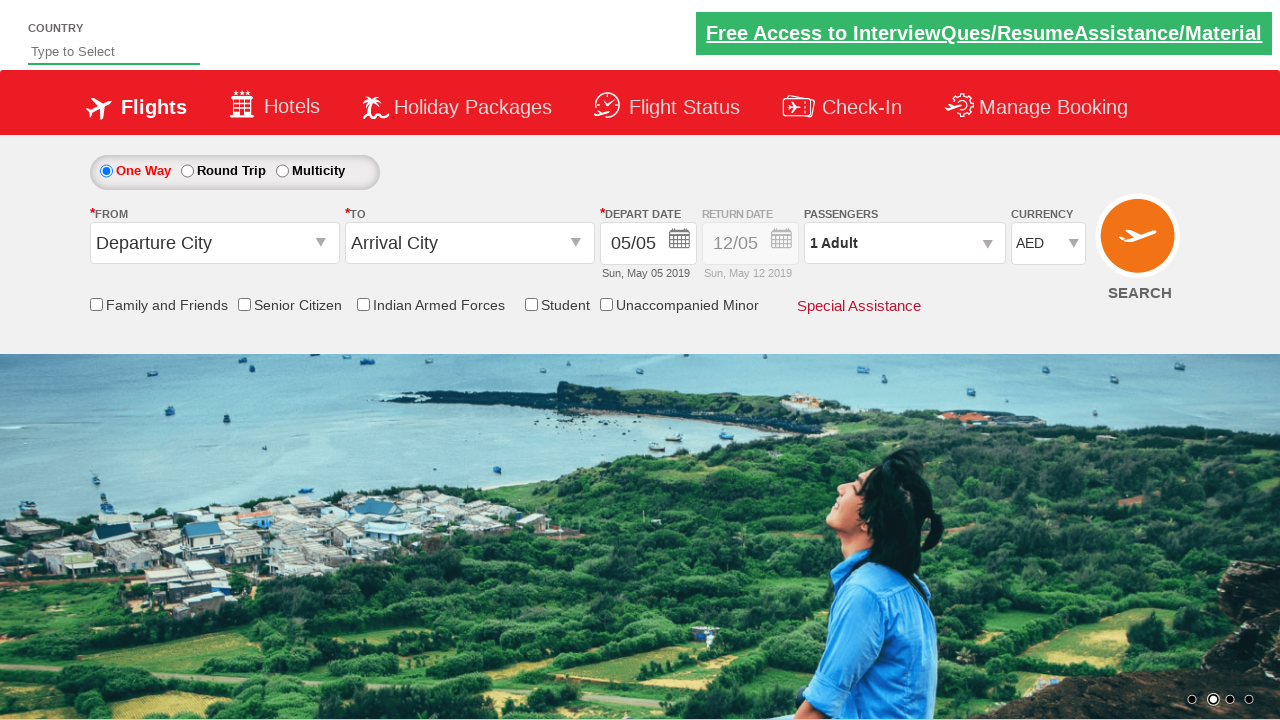

Selected dropdown option by visible text 'USD' on #ctl00_mainContent_DropDownListCurrency
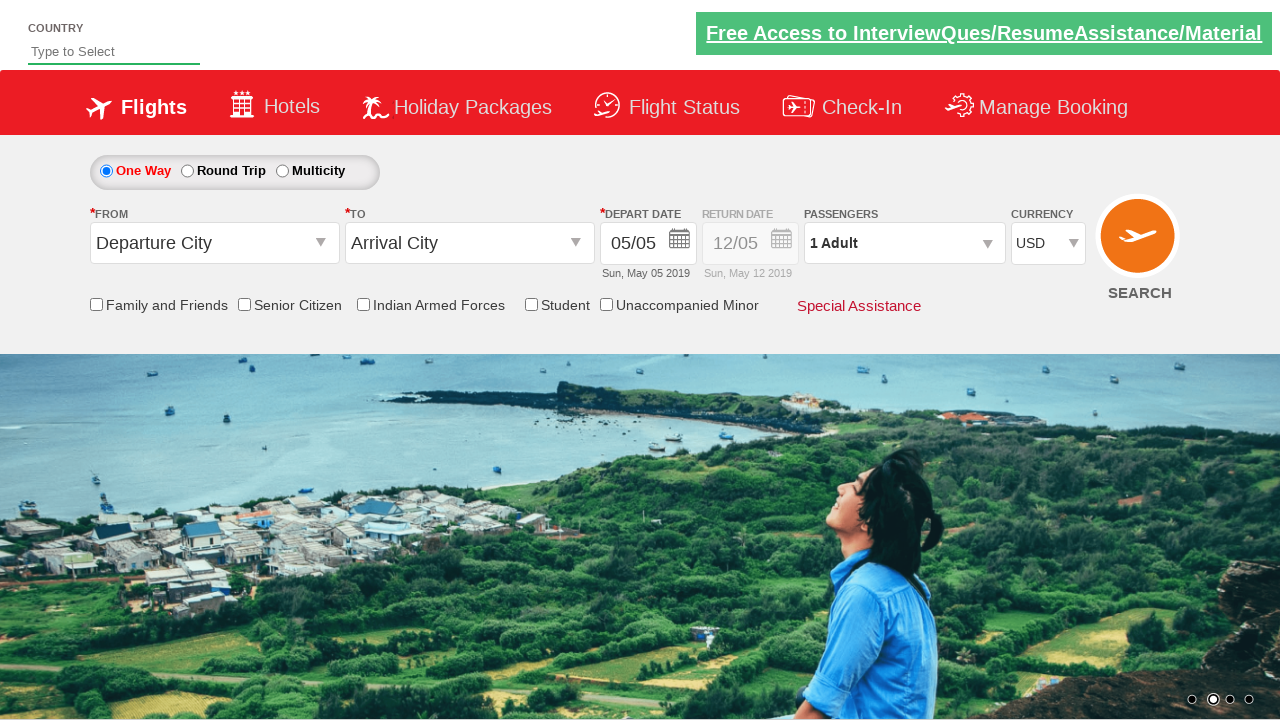

Selected dropdown option by value 'INR' on #ctl00_mainContent_DropDownListCurrency
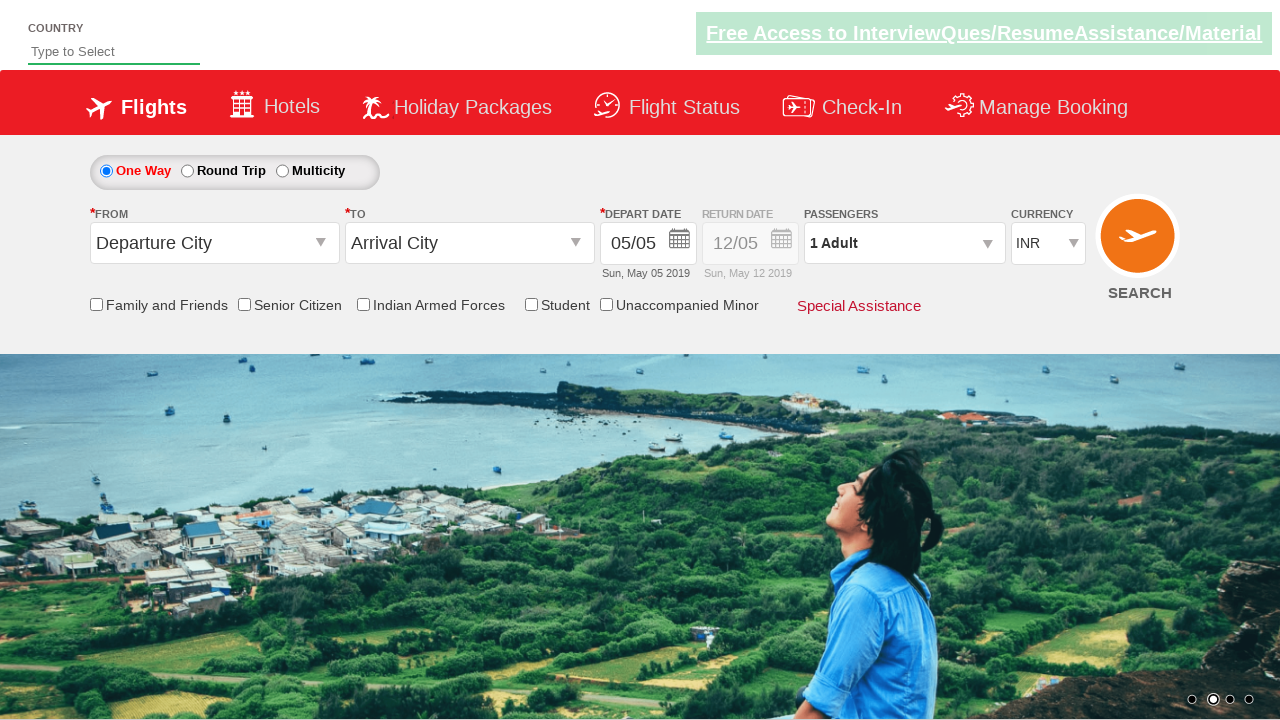

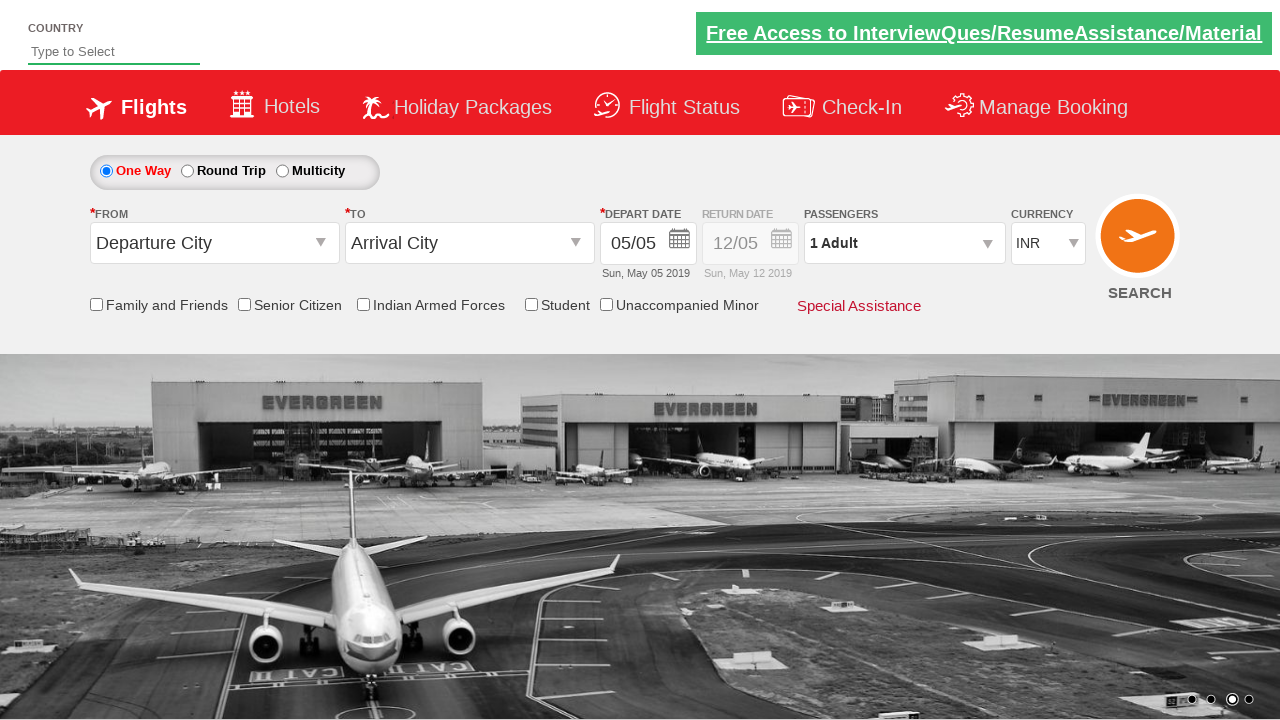